Tests GitHub enterprise page navigation by hovering over Solutions menu and clicking on Enterprises link, then verifying the hero section heading

Starting URL: https://github.com

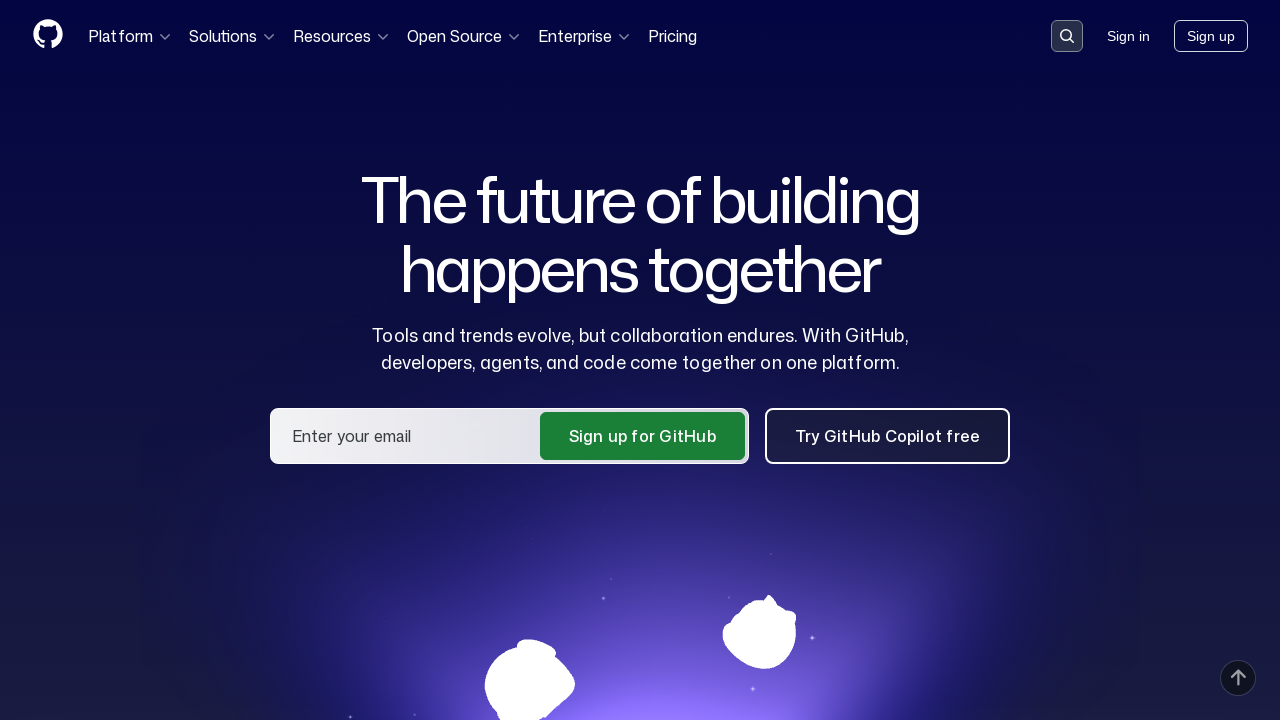

Hovered over Solutions menu at (233, 36) on text=Solutions
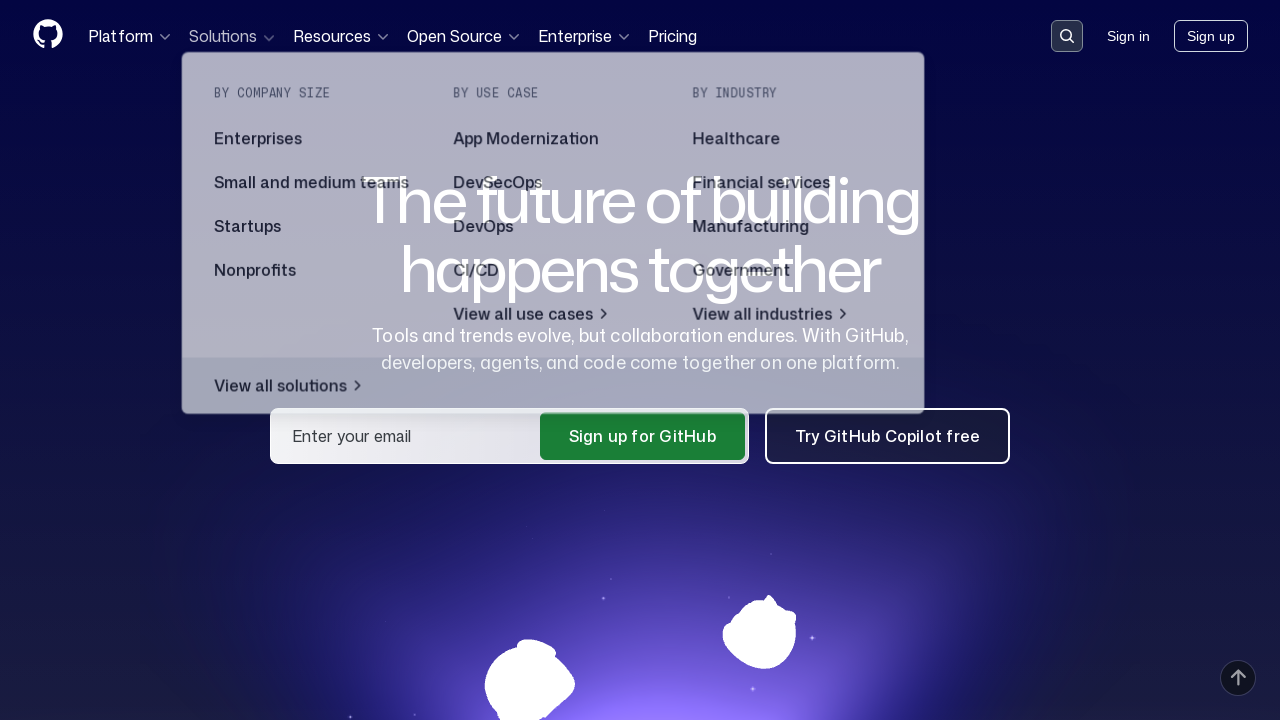

Clicked on Enterprises link at (313, 142) on a:has-text('Enterprises')
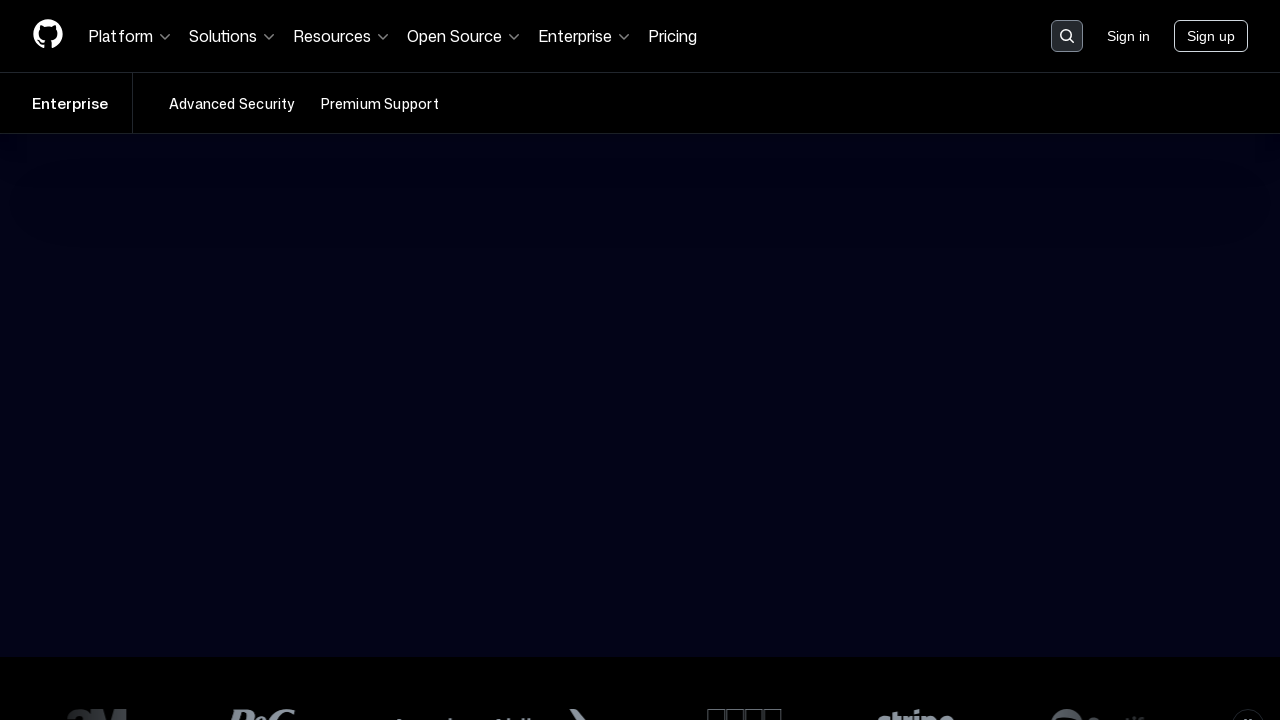

Hero section brand heading loaded
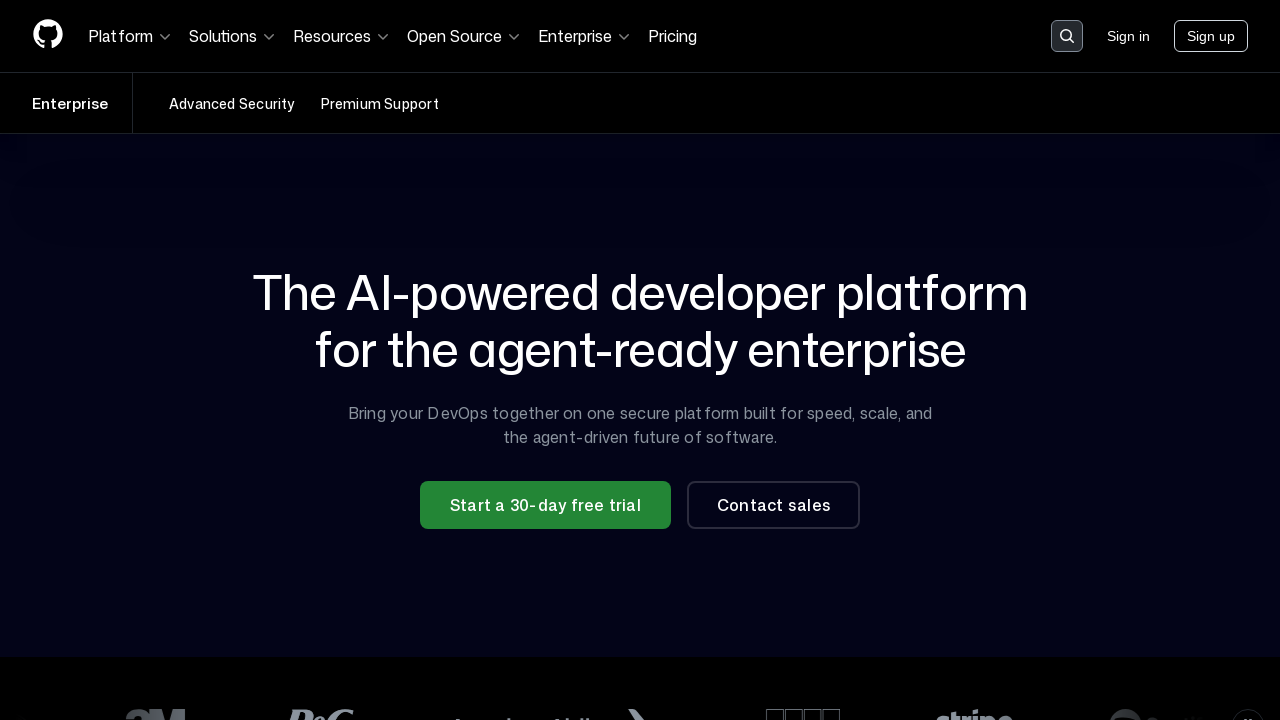

Verified hero section heading contains 'AI-powered' or 'developer platform'
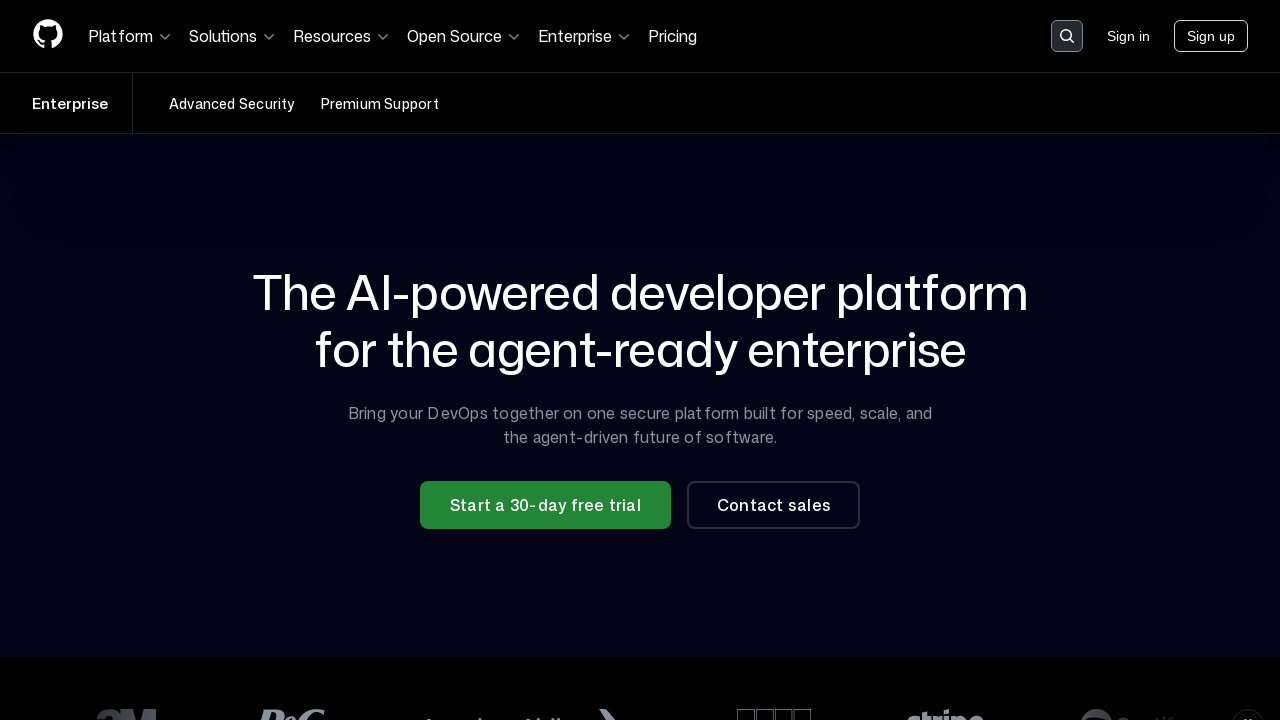

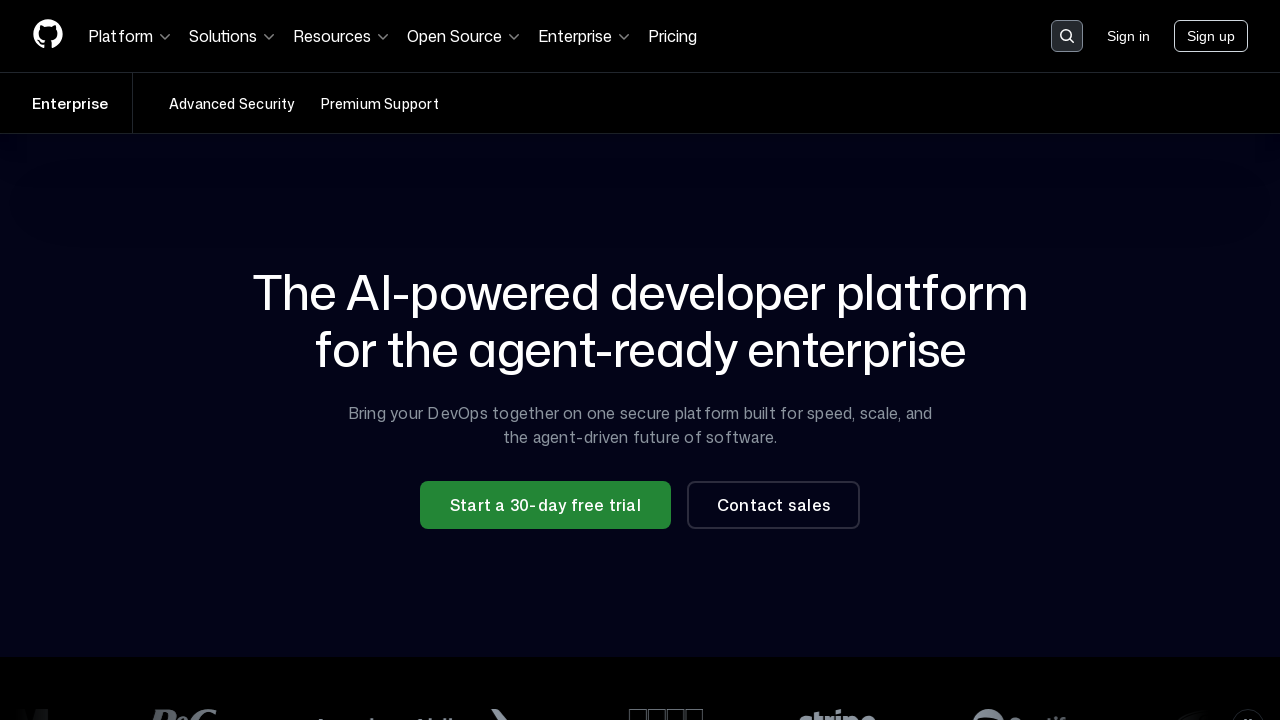